Navigates to the East Money finance news page and verifies that the news list content loads with article titles displayed.

Starting URL: https://finance.eastmoney.com/a/ccjdd.html

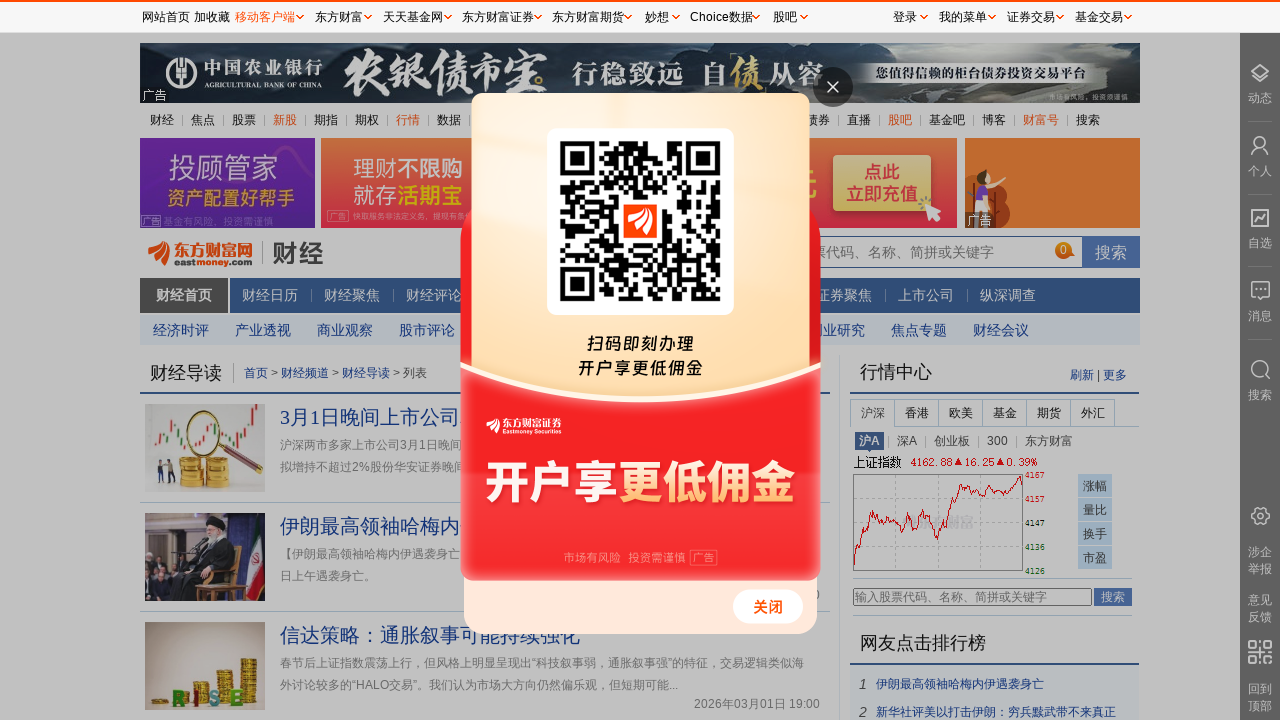

Navigated to East Money finance news page
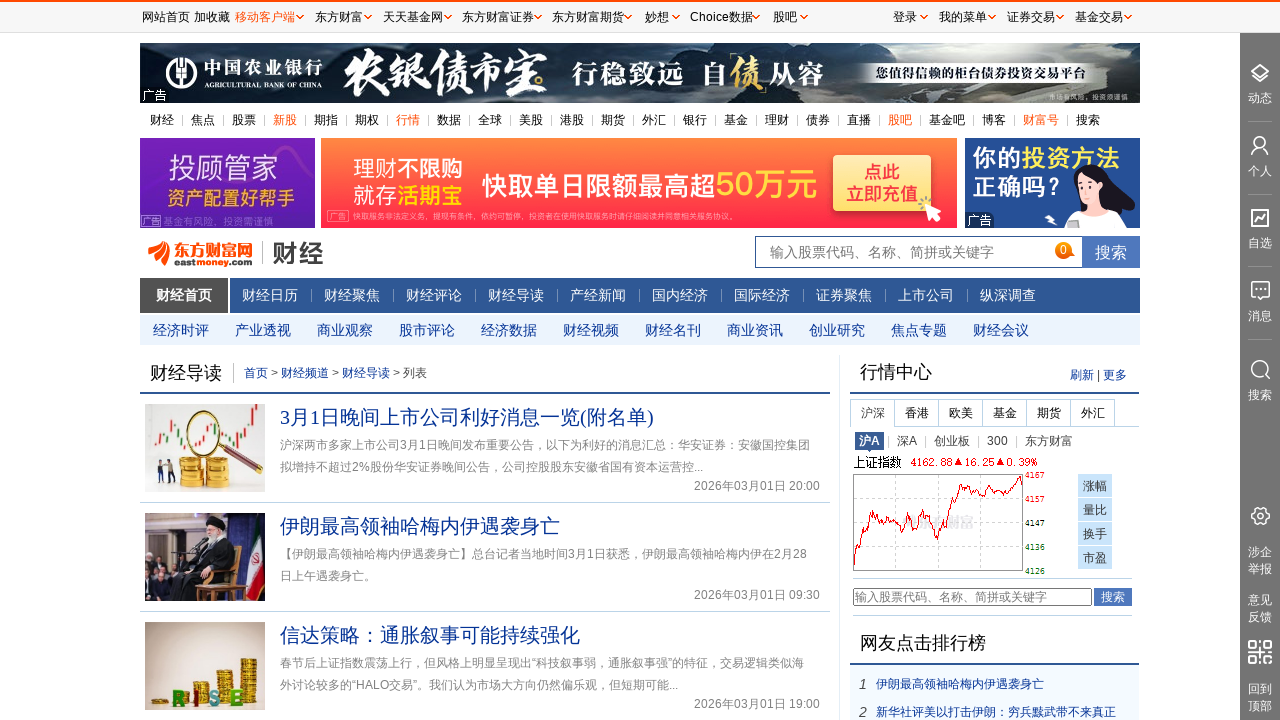

News list content loaded
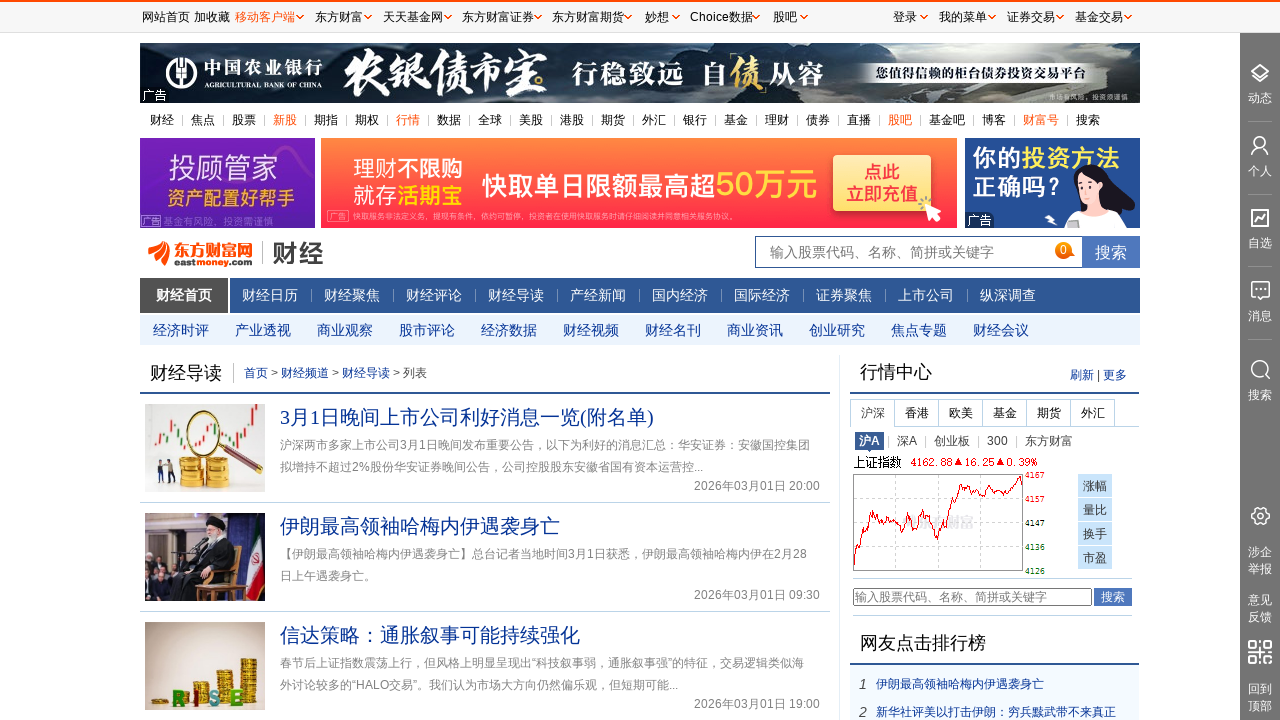

Article title element found in news list
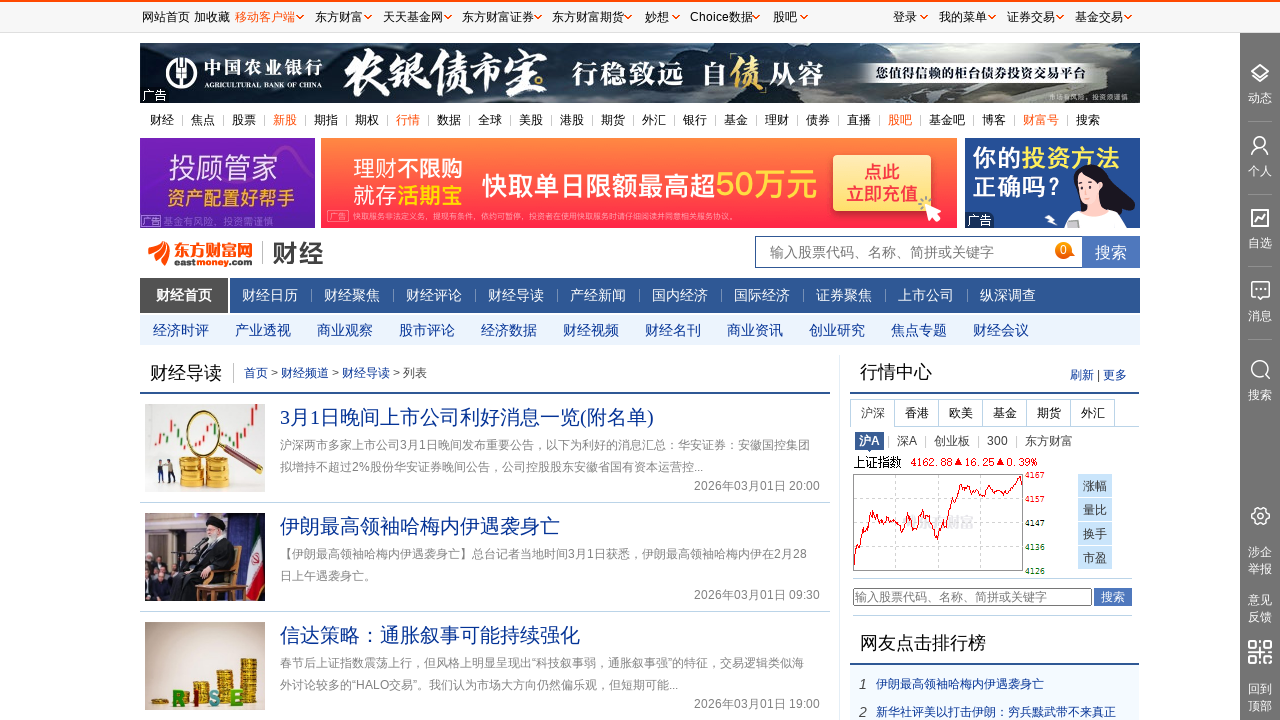

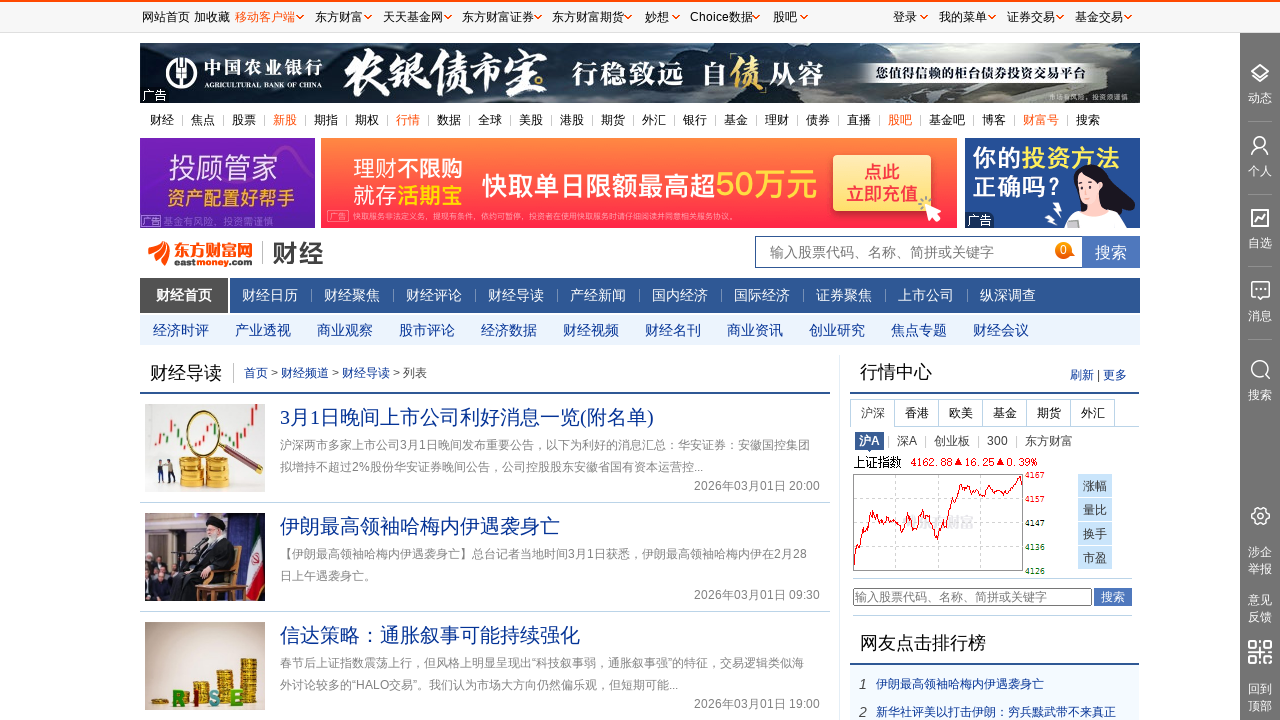